Tests that a todo item is removed when edited to an empty string

Starting URL: https://demo.playwright.dev/todomvc

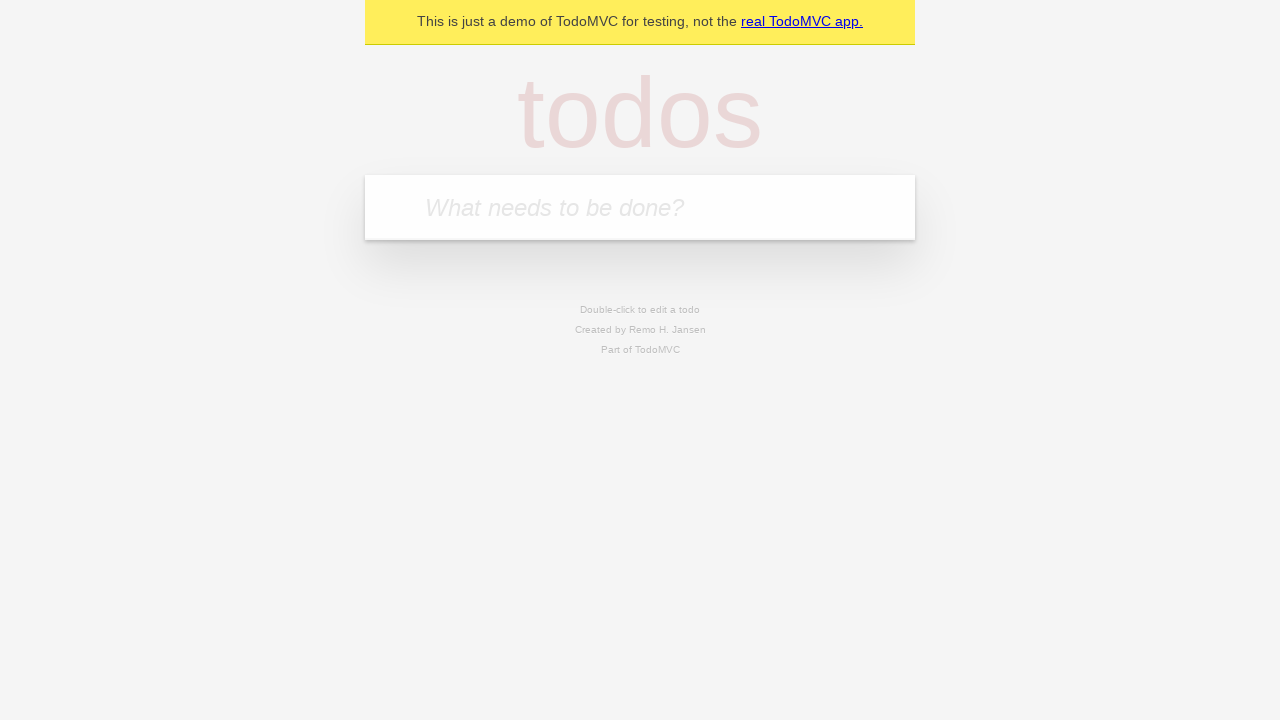

Filled todo input with 'buy some cheese' on internal:attr=[placeholder="What needs to be done?"i]
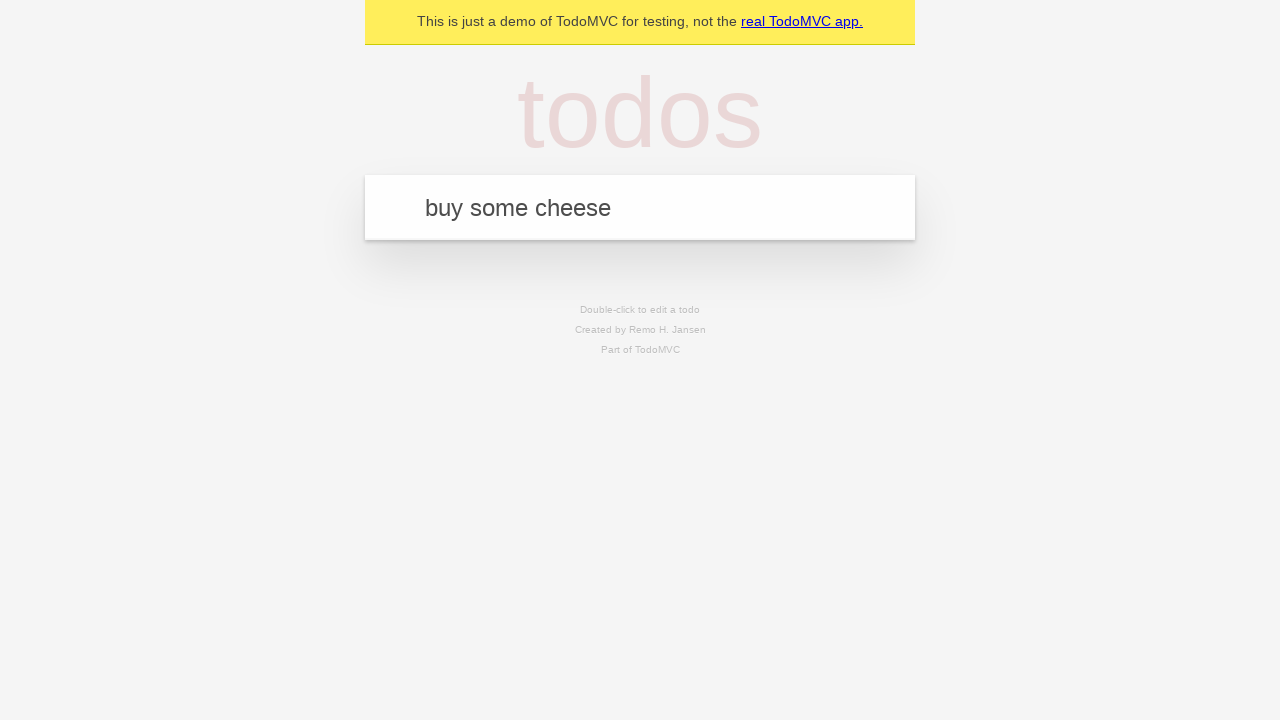

Pressed Enter to add first todo item on internal:attr=[placeholder="What needs to be done?"i]
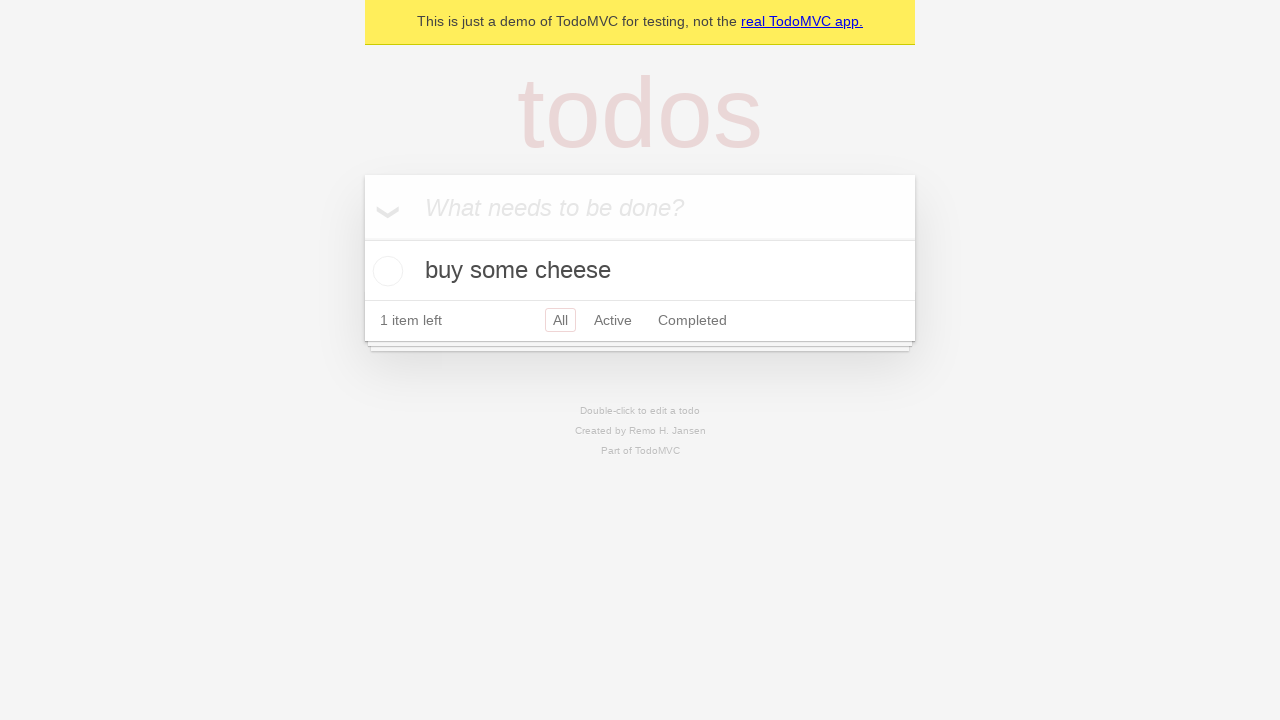

Filled todo input with 'feed the cat' on internal:attr=[placeholder="What needs to be done?"i]
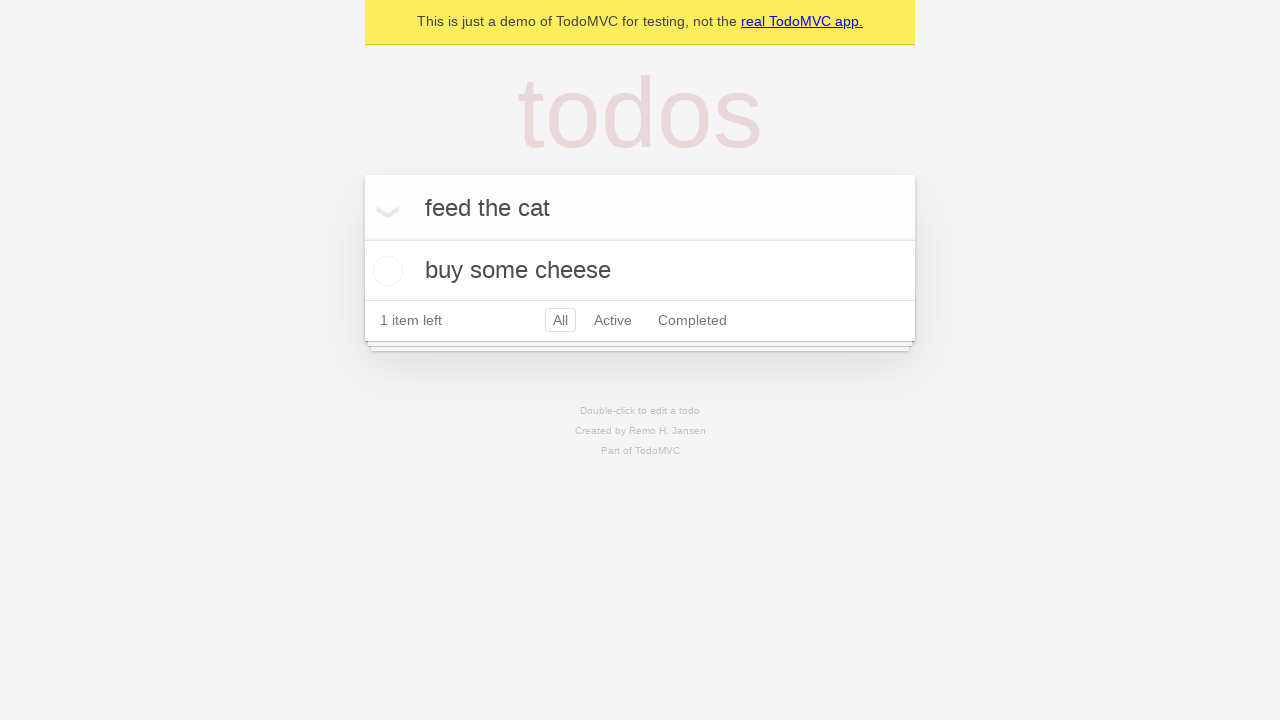

Pressed Enter to add second todo item on internal:attr=[placeholder="What needs to be done?"i]
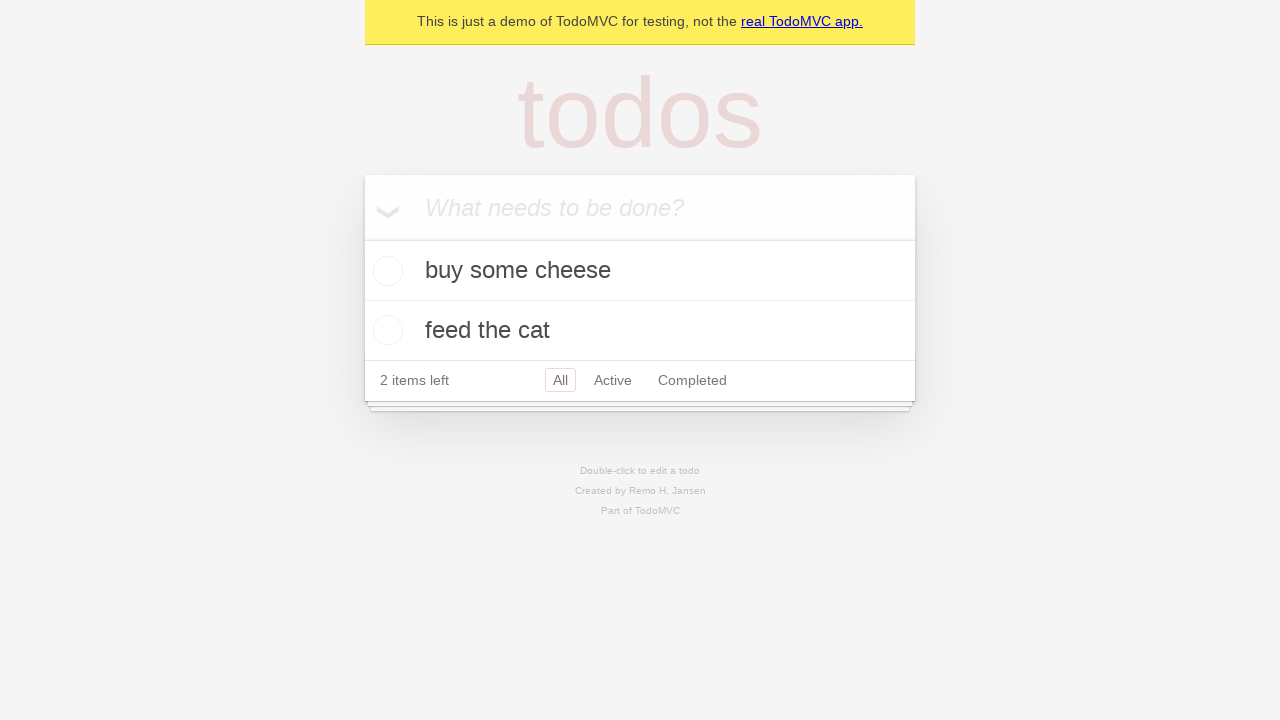

Filled todo input with 'book a doctors appointment' on internal:attr=[placeholder="What needs to be done?"i]
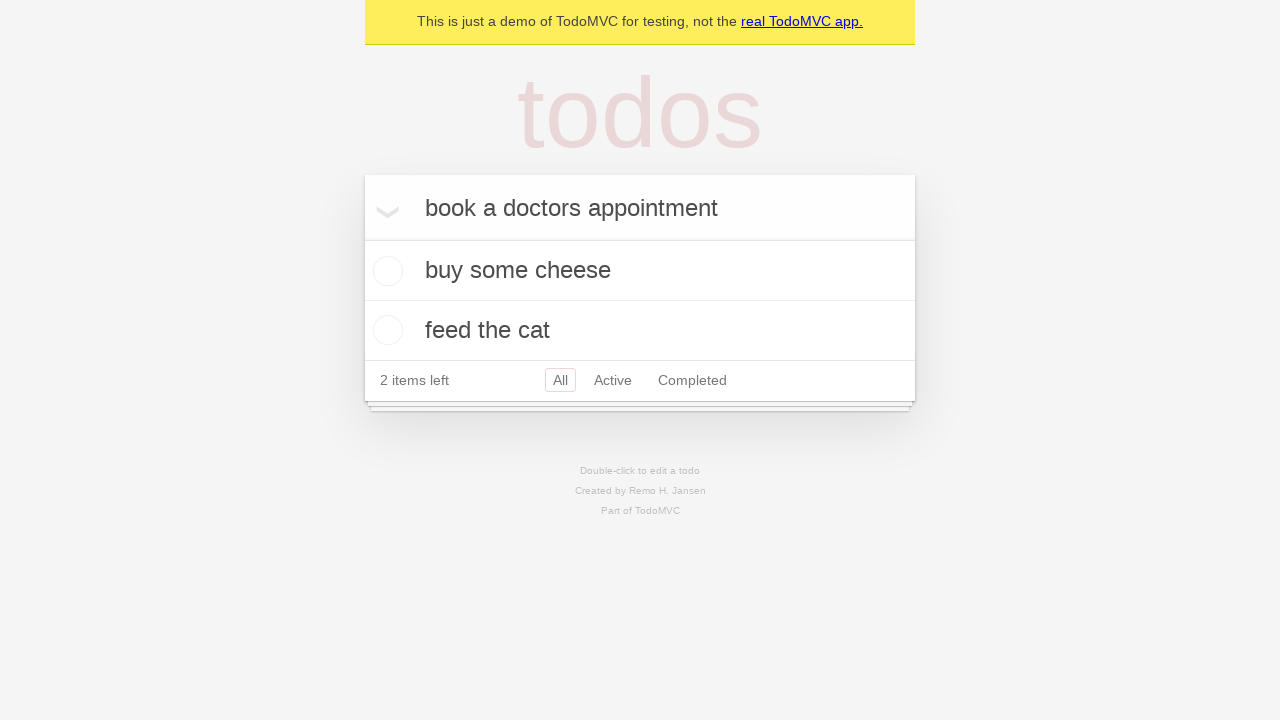

Pressed Enter to add third todo item on internal:attr=[placeholder="What needs to be done?"i]
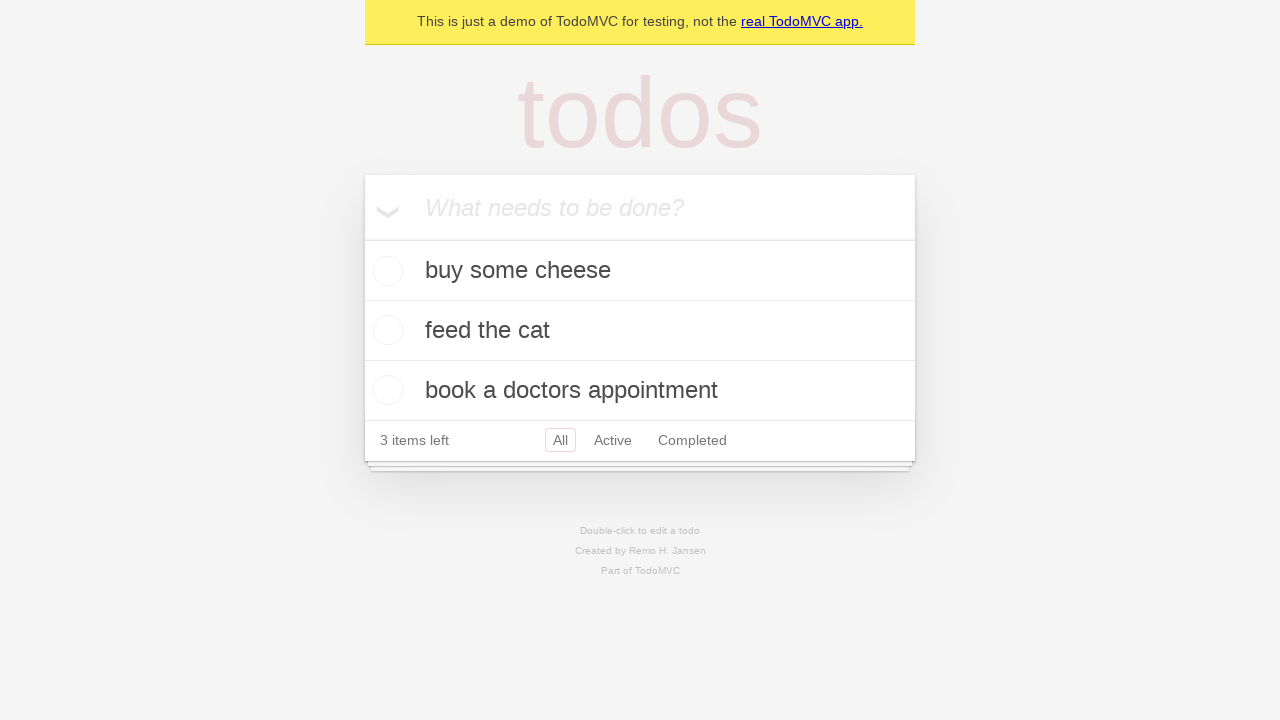

Double-clicked second todo item to enter edit mode at (640, 331) on internal:testid=[data-testid="todo-item"s] >> nth=1
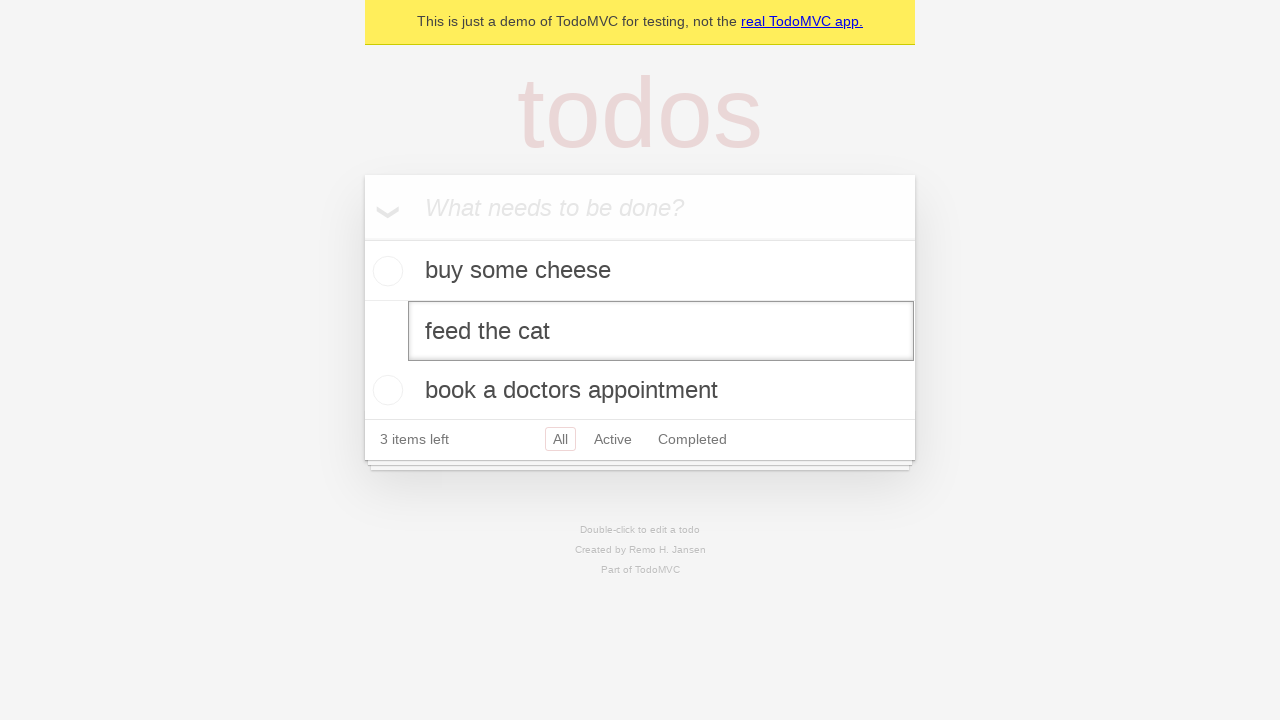

Cleared text from edit field on internal:testid=[data-testid="todo-item"s] >> nth=1 >> internal:role=textbox[nam
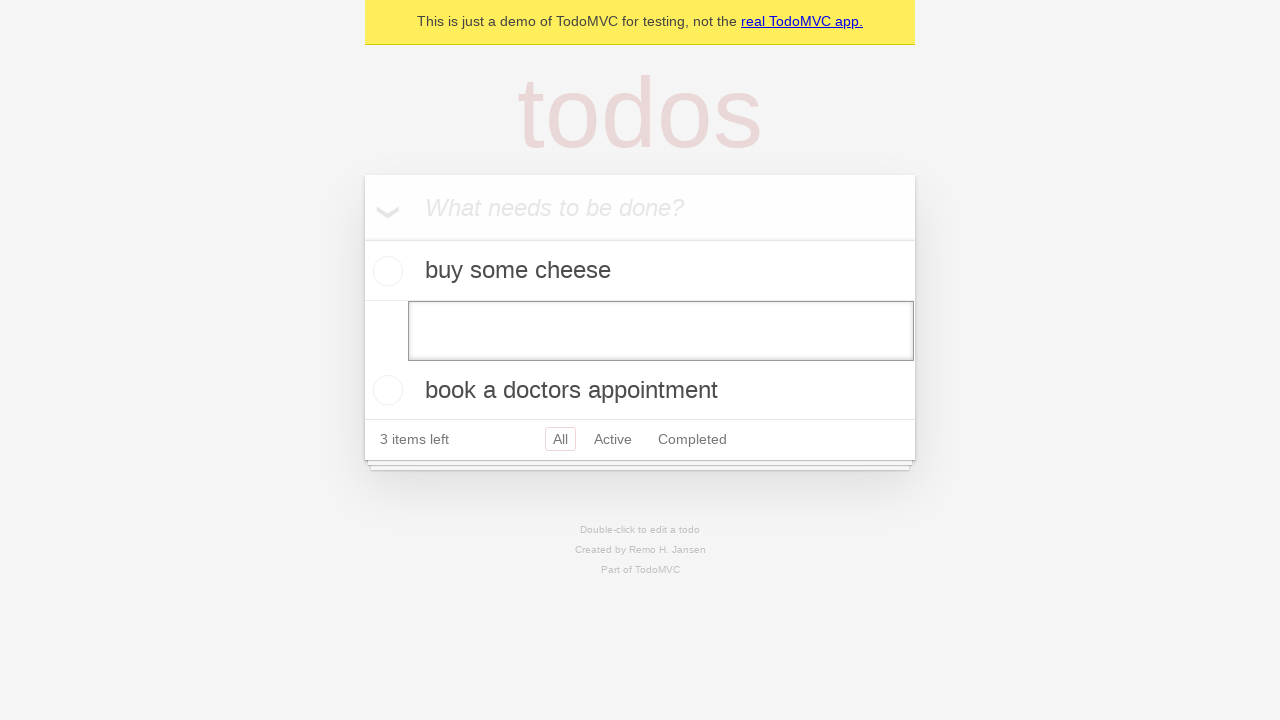

Pressed Enter to confirm empty edit and remove todo item on internal:testid=[data-testid="todo-item"s] >> nth=1 >> internal:role=textbox[nam
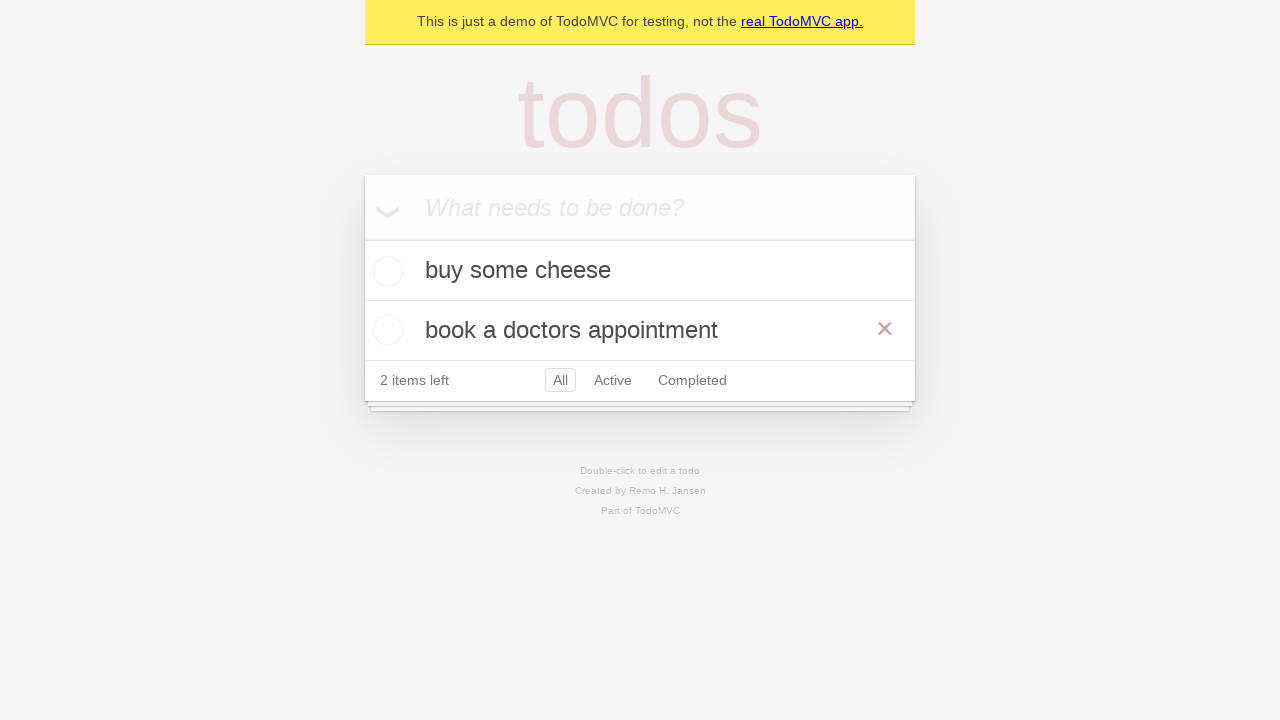

Waited for remaining todo items to load after deletion
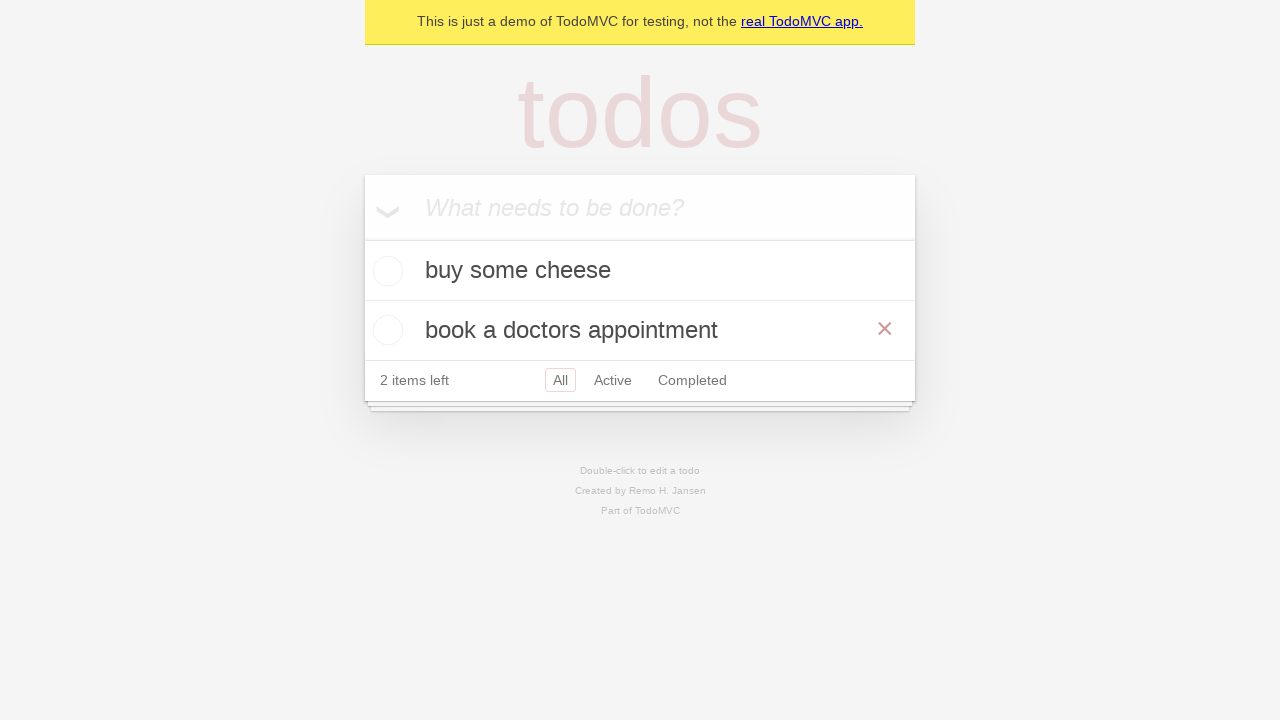

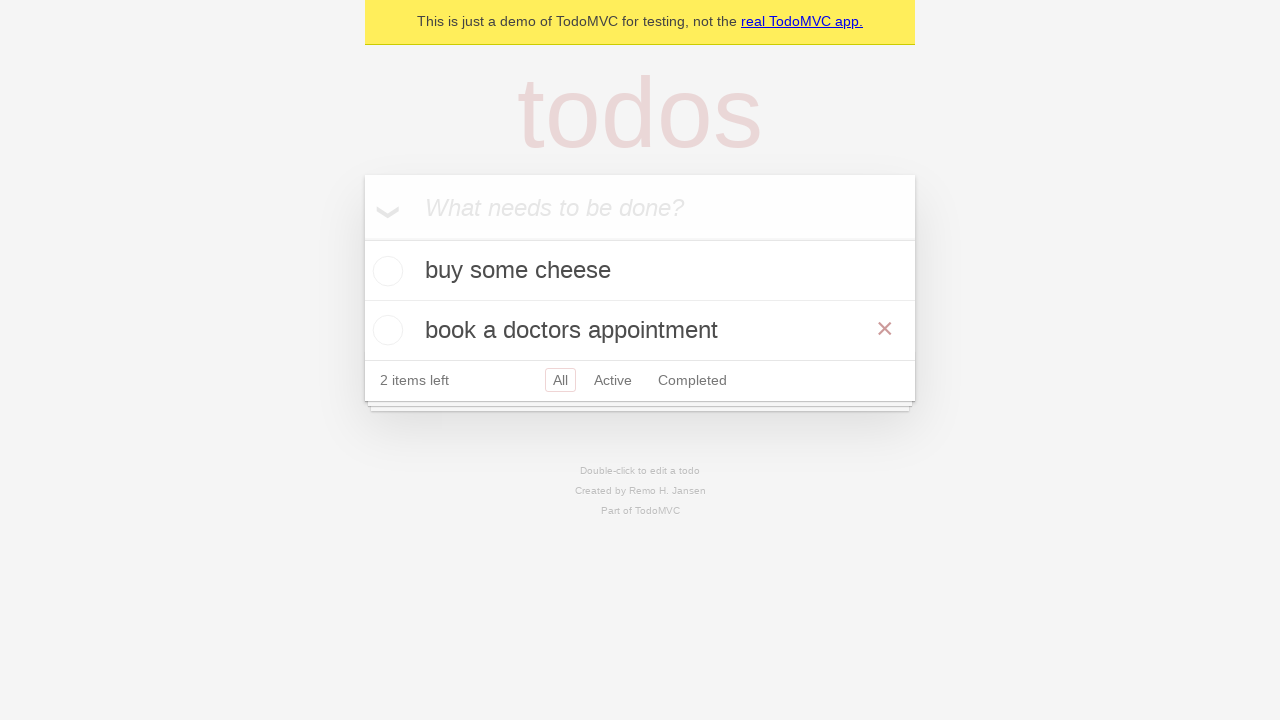